Navigates to the Products page, verifies the product list is displayed, clicks on the first product to view details, and verifies product information like name, category, price, availability, condition, and brand are displayed

Starting URL: http://automationexercise.com

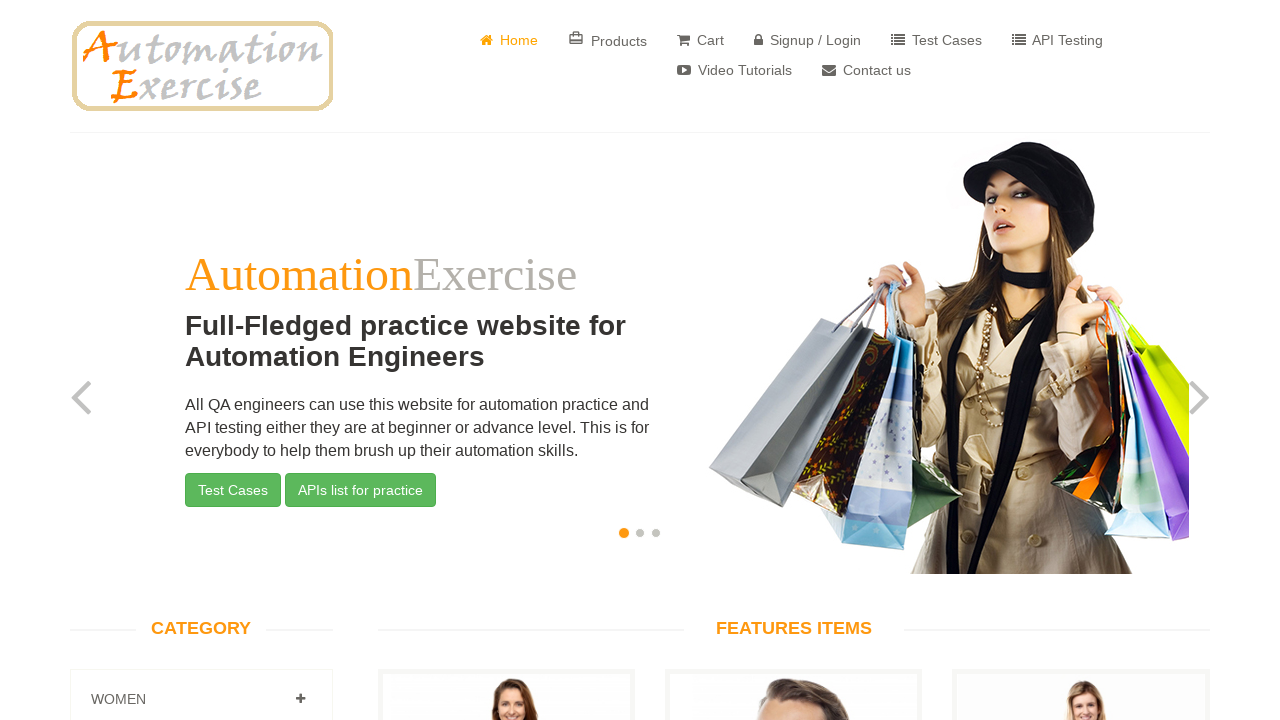

Home page carousel loaded and verified
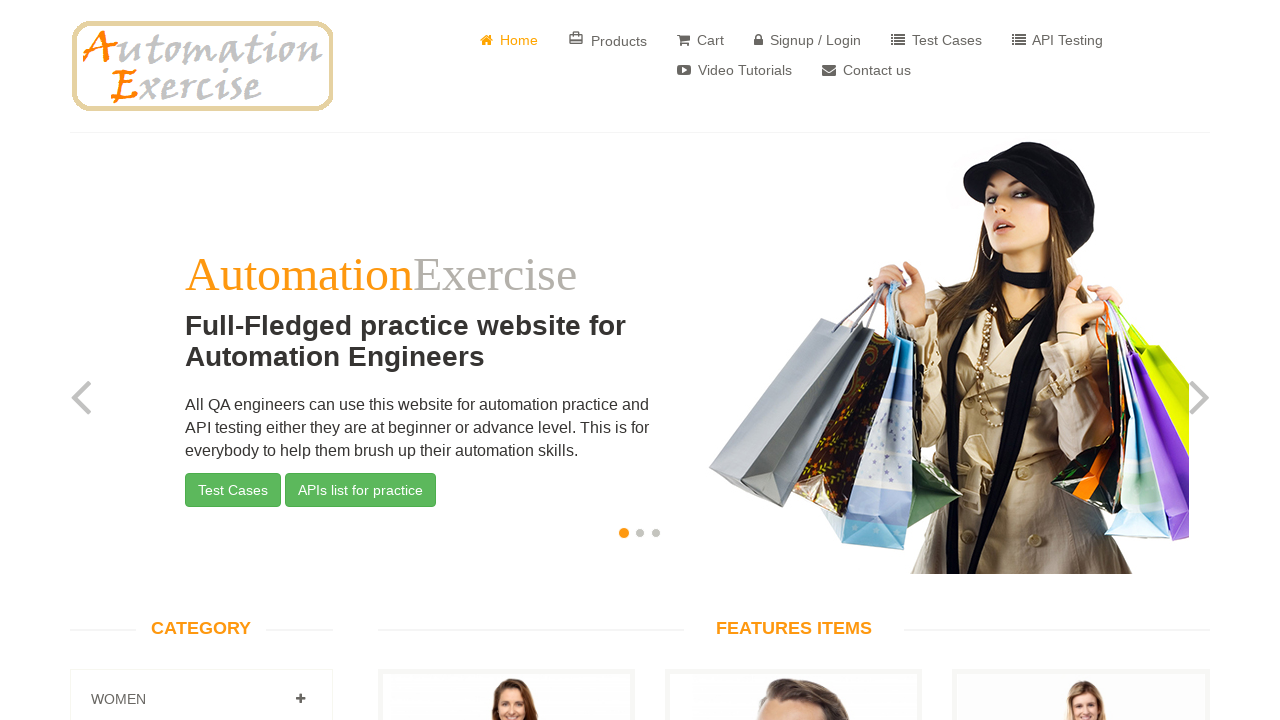

Clicked on Products menu button at (608, 40) on xpath=//*[@id='header']/div/div/div/div[2]/div/ul/li[2]/a
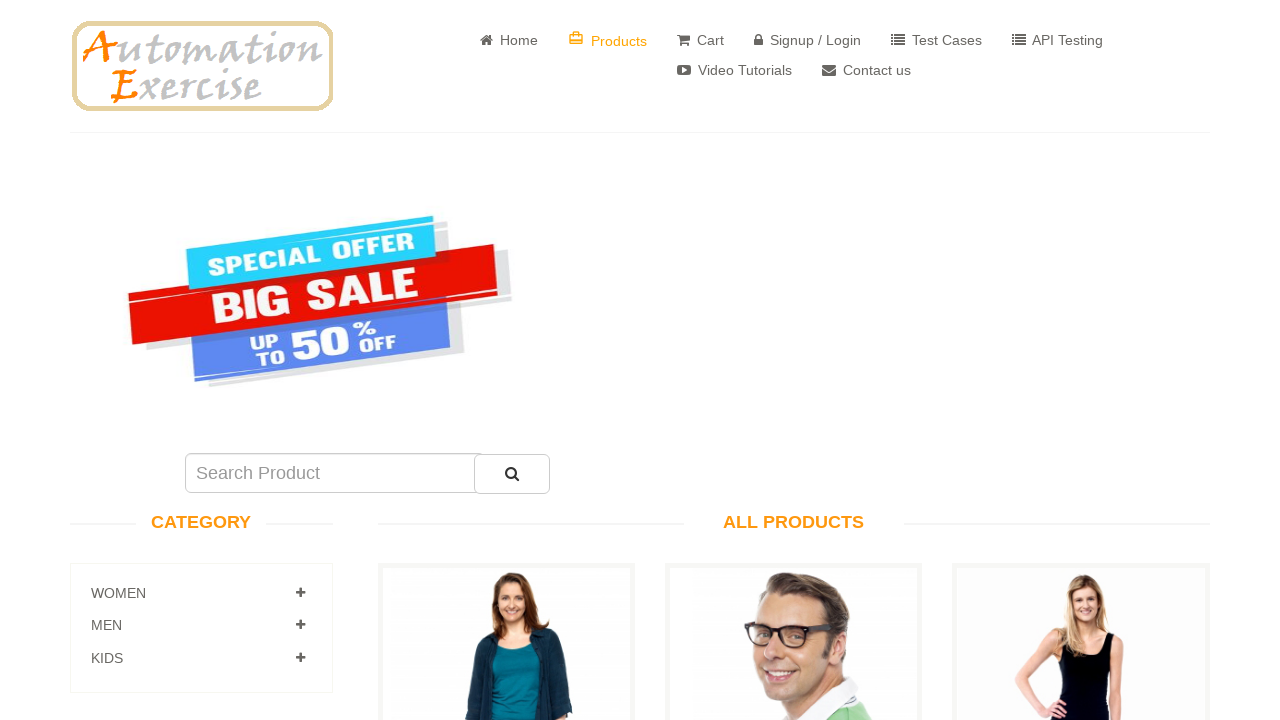

Sale/promotional image loaded on Products page
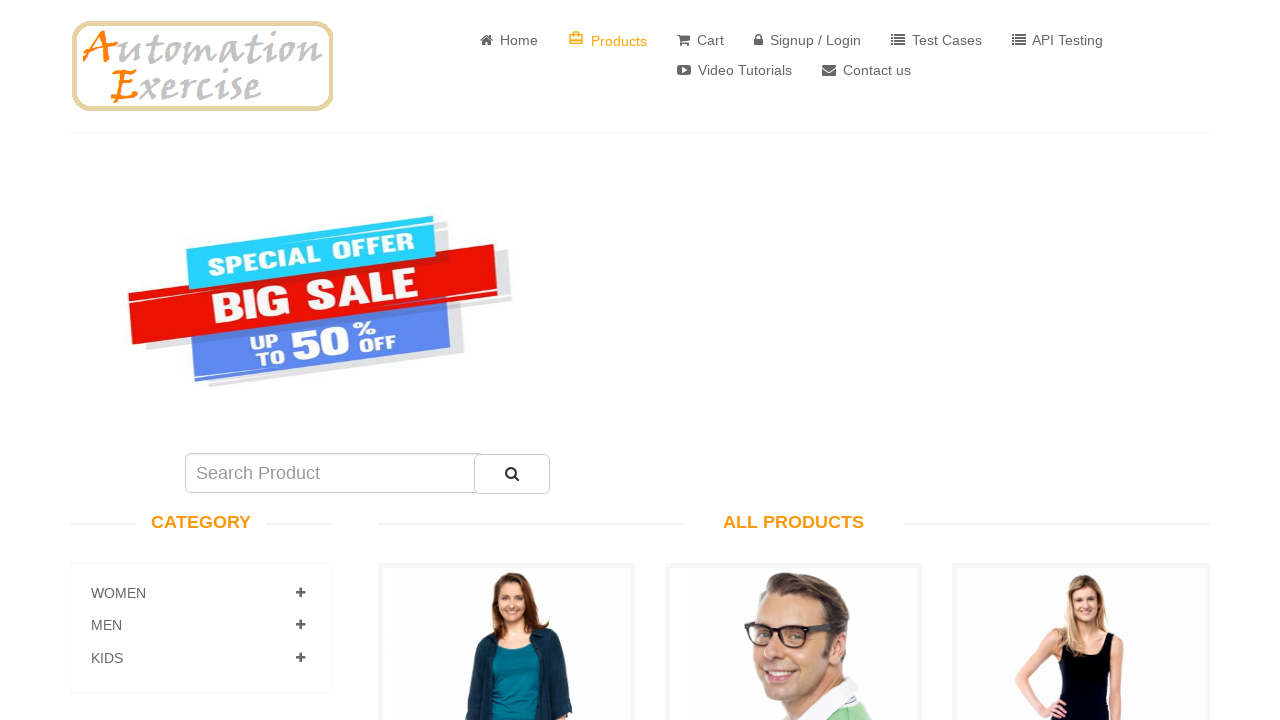

Product list container loaded and verified
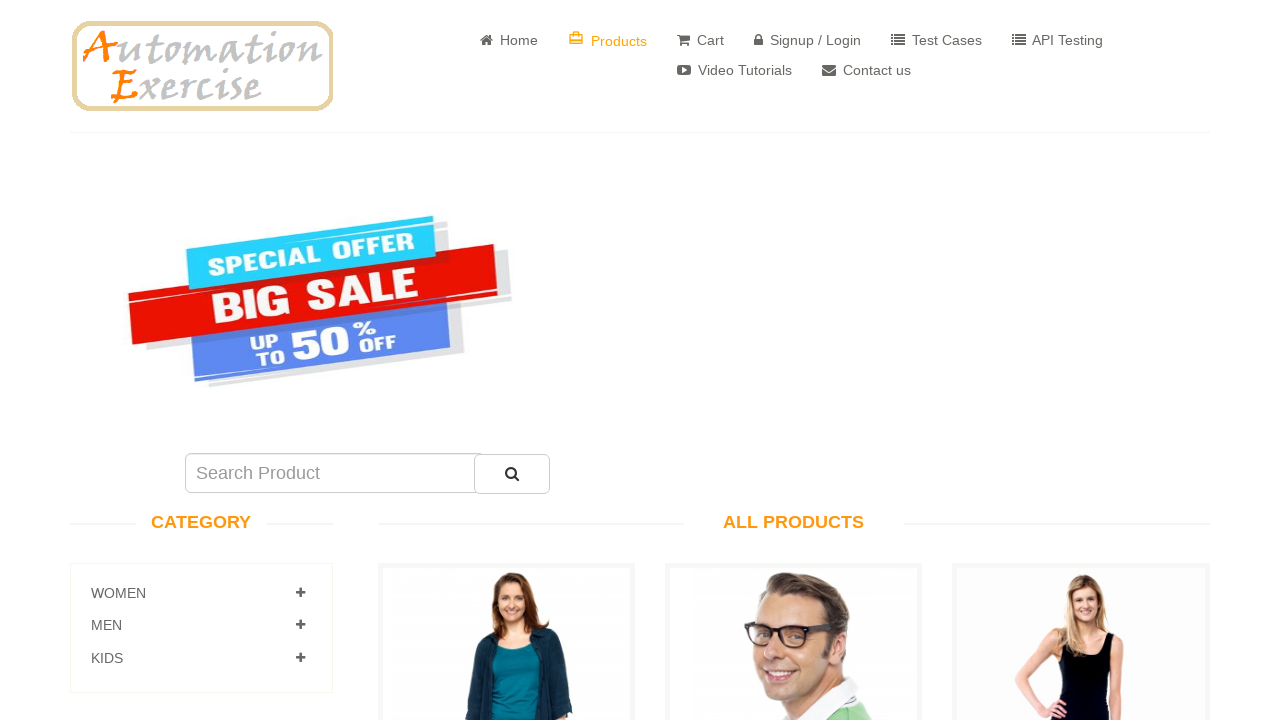

Clicked 'View Product' button on first product at (506, 361) on xpath=/html/body/section[2]/div/div/div[2]/div/div[2]/div/div[2]/ul/li/a
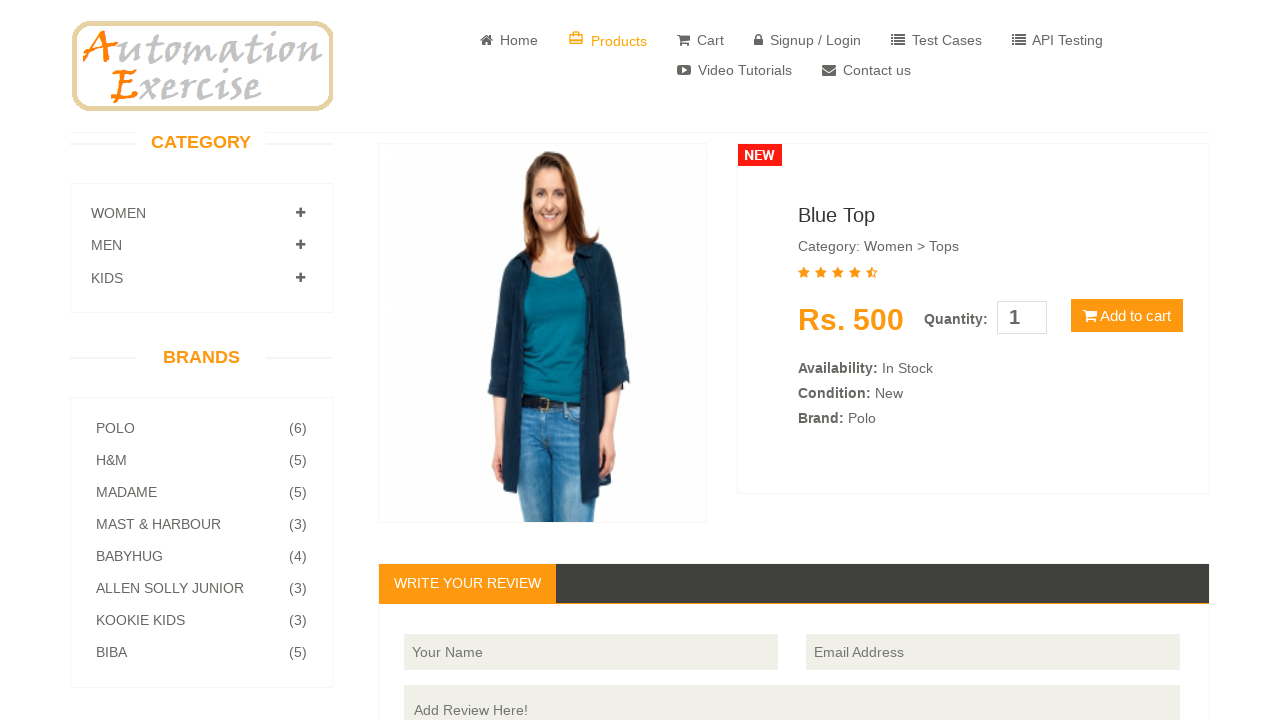

Product name (h2) element loaded
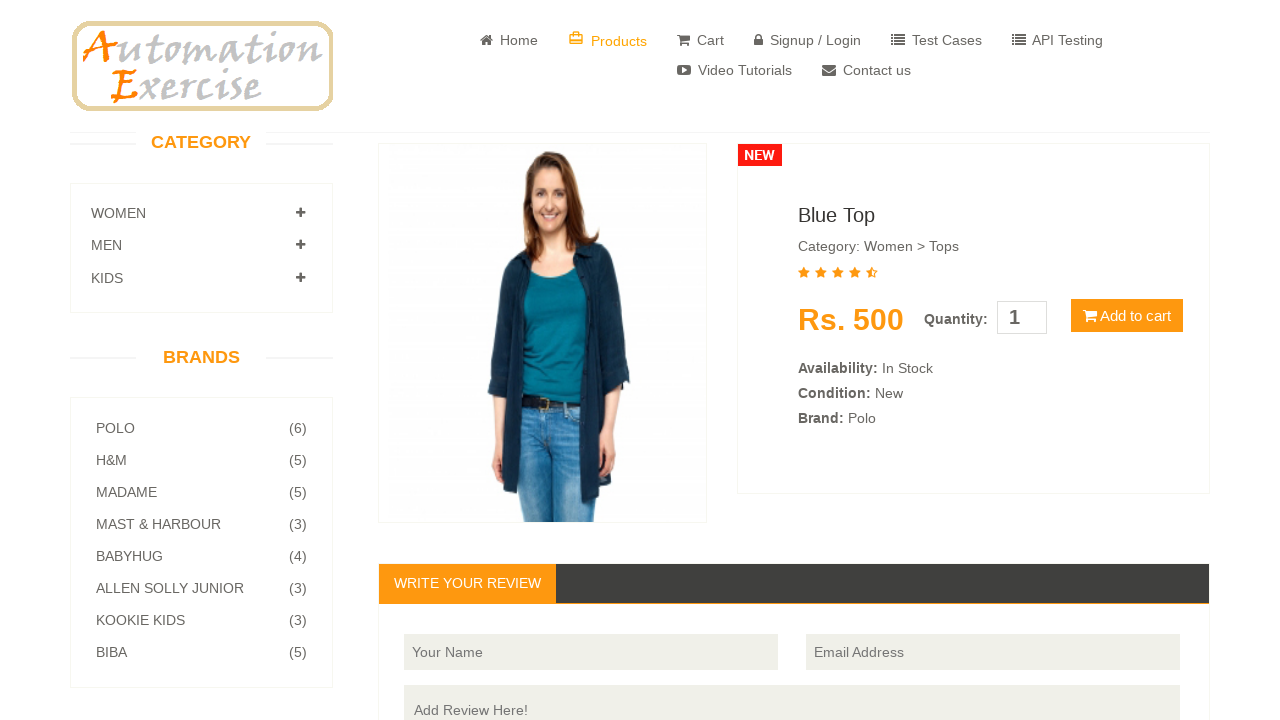

Product category element loaded
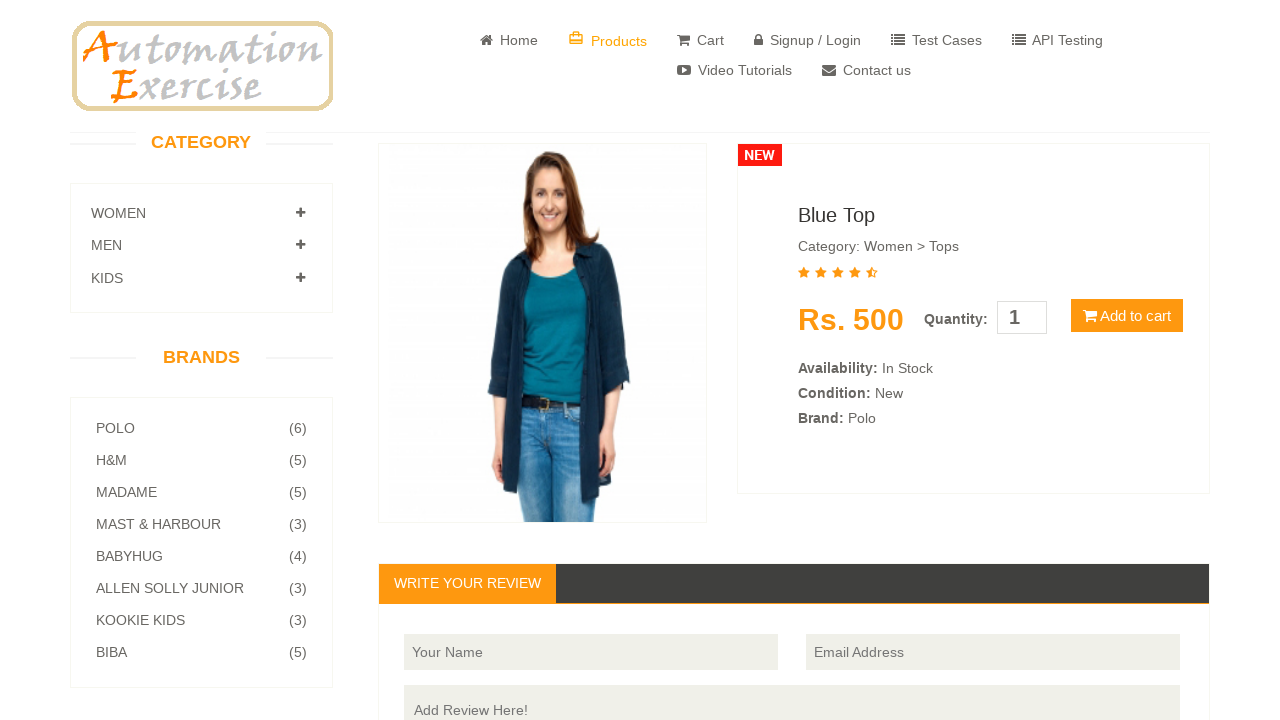

Product price element loaded
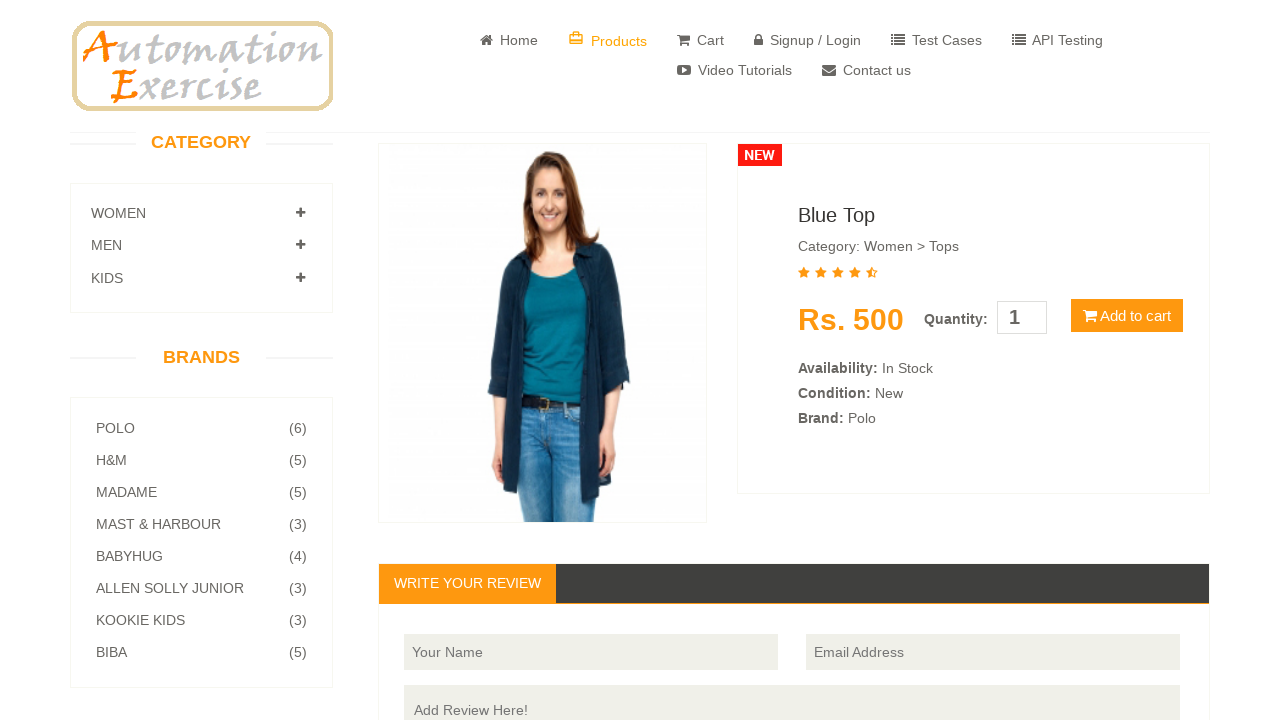

Product availability element loaded
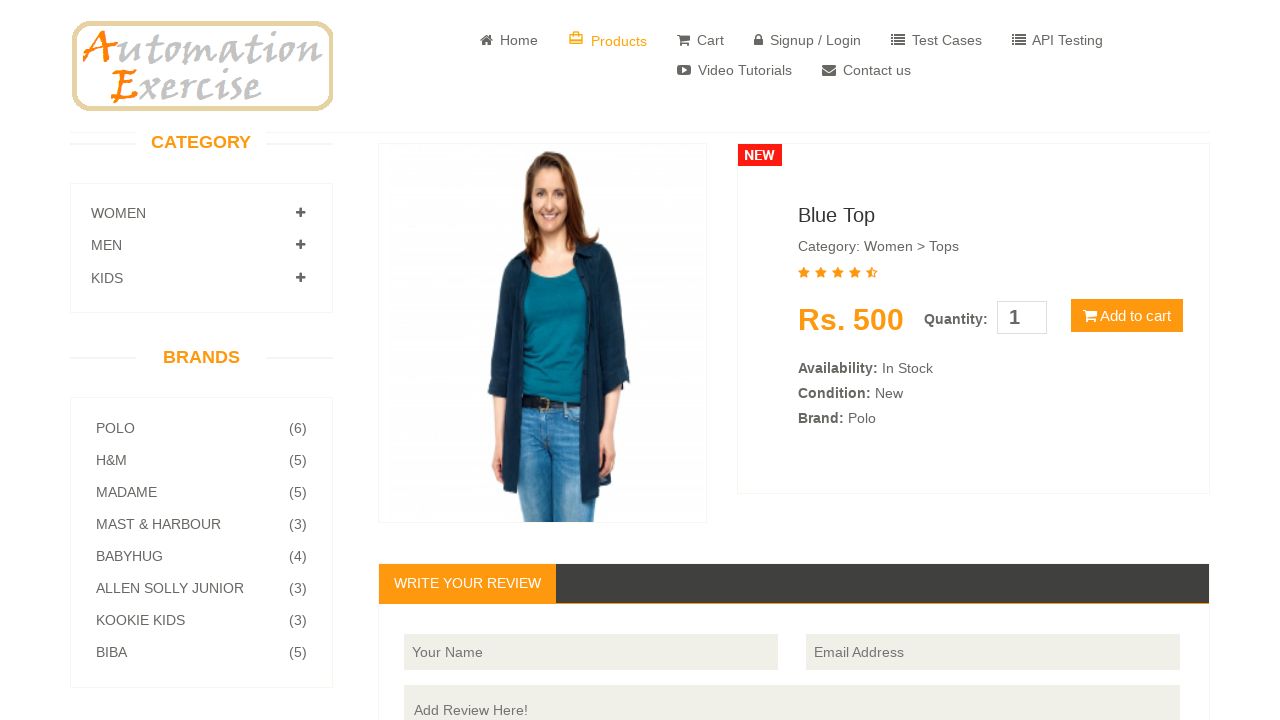

Product condition element loaded
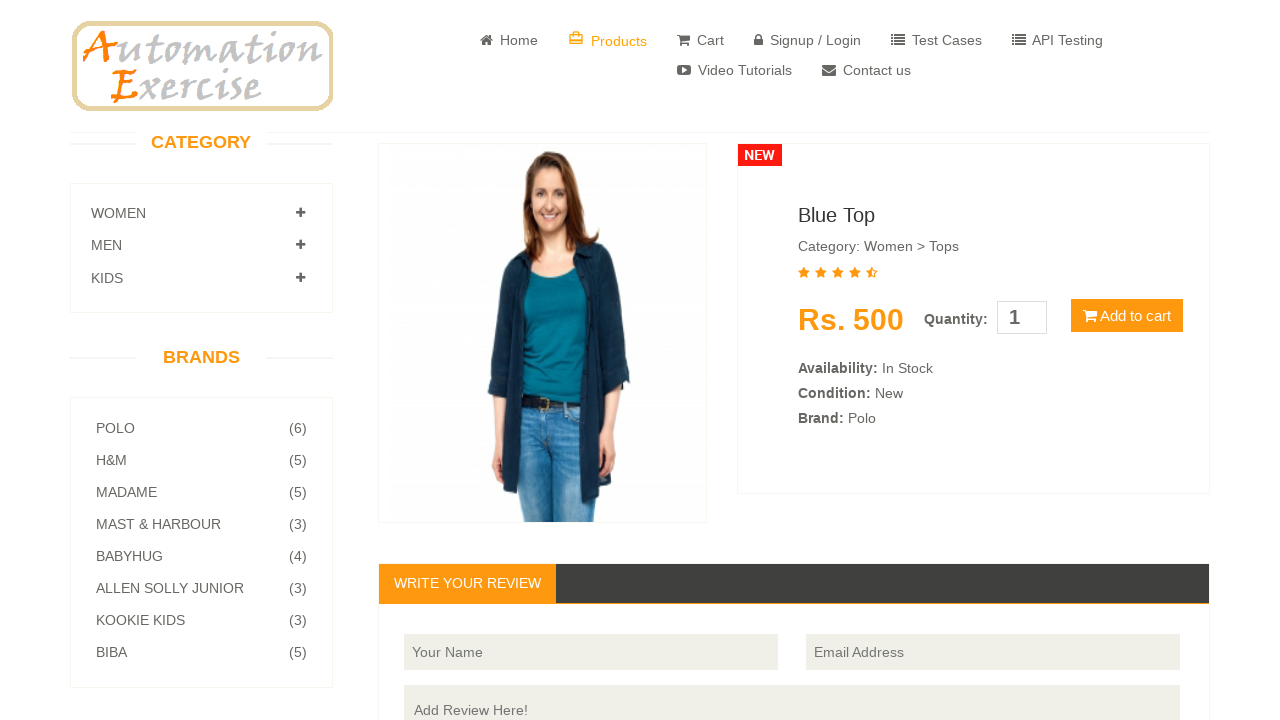

Product brand element loaded
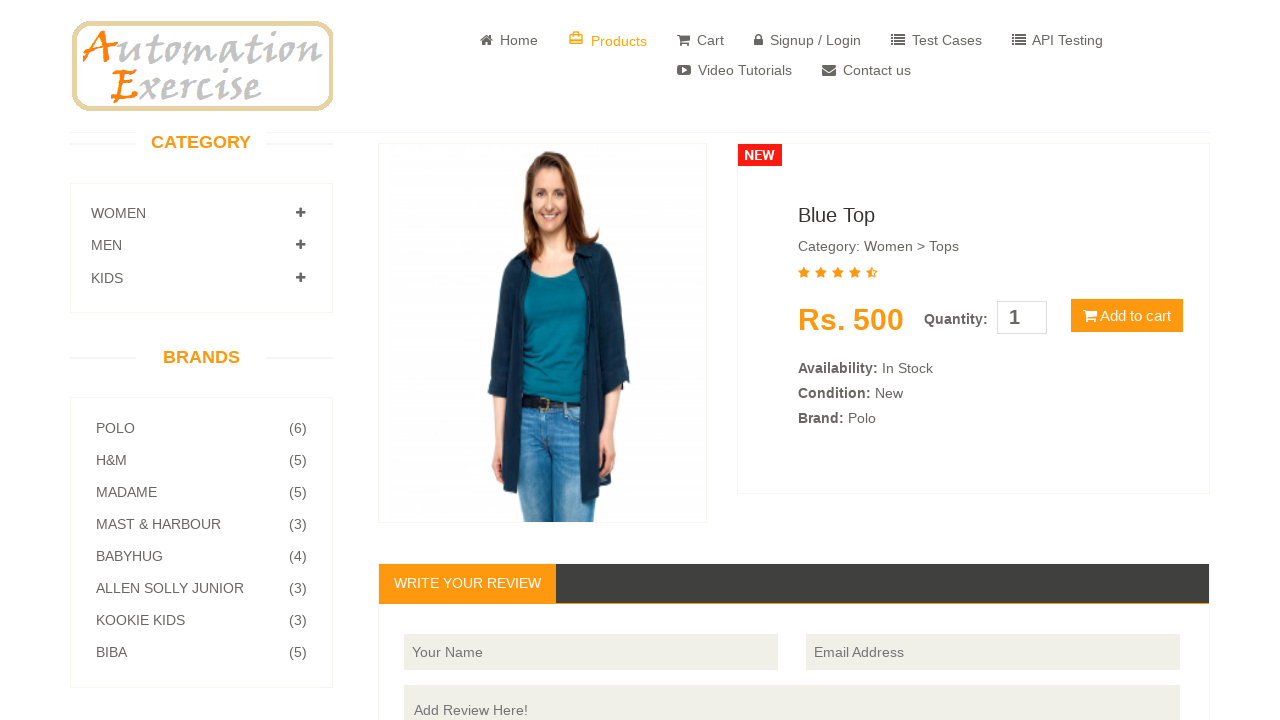

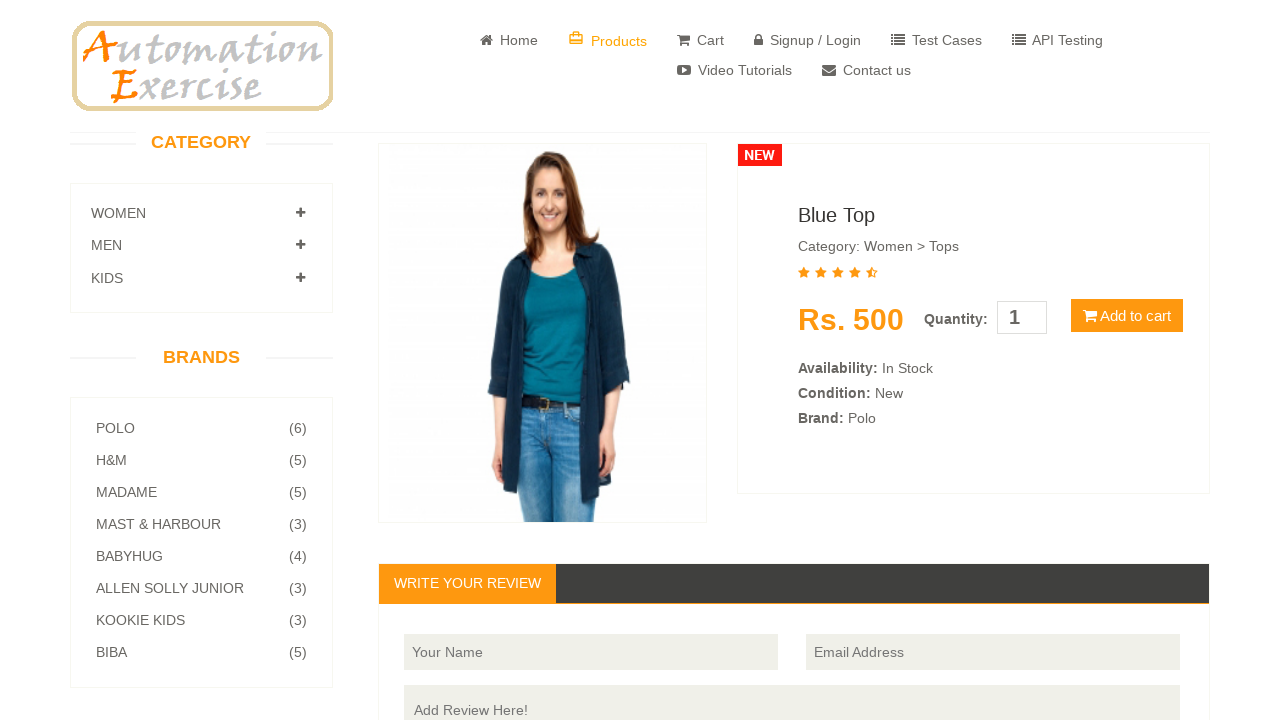